Tests iframe handling by switching between single frames and nested iframes, entering text in input fields within each frame context, and navigating back to default content.

Starting URL: https://demo.automationtesting.in/Frames.html

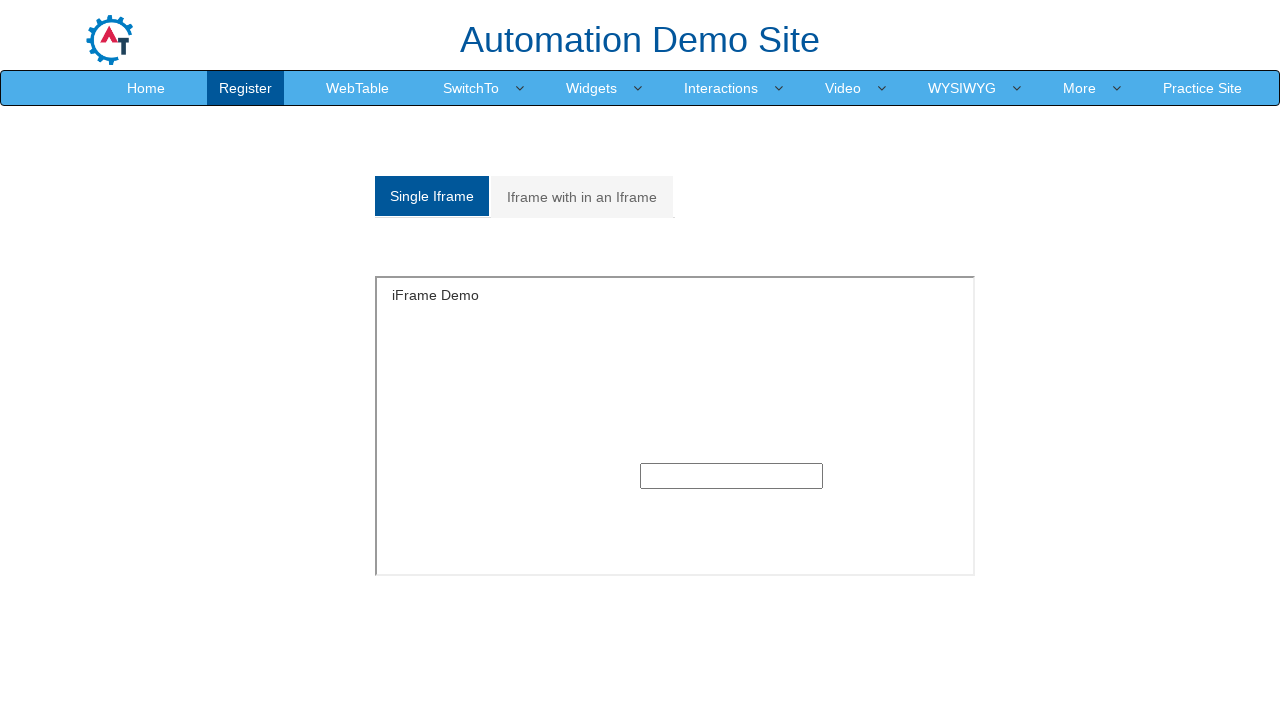

Switched to single frame and filled input field with 'Hi Ravi' on #singleframe >> internal:control=enter-frame >> input[type='text']
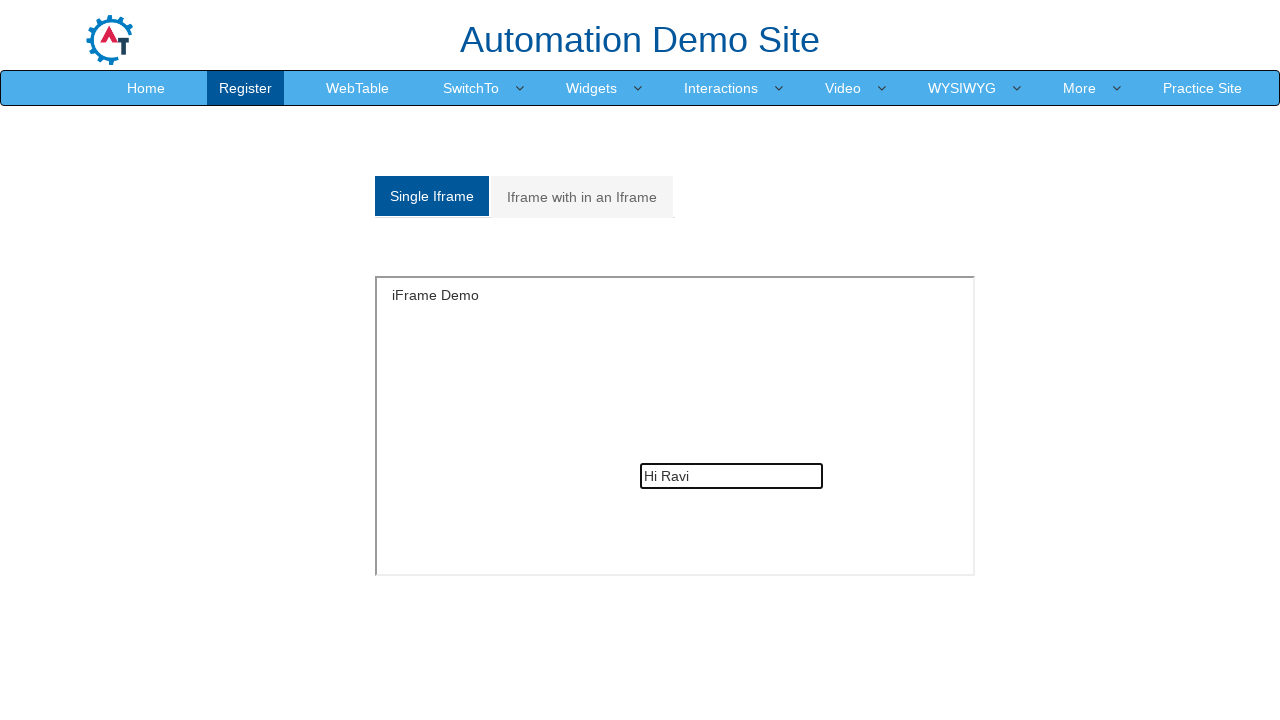

Clicked on 'Iframe with in an Iframe' tab to switch to nested iframe test at (582, 197) on a:text('Iframe with in an Iframe')
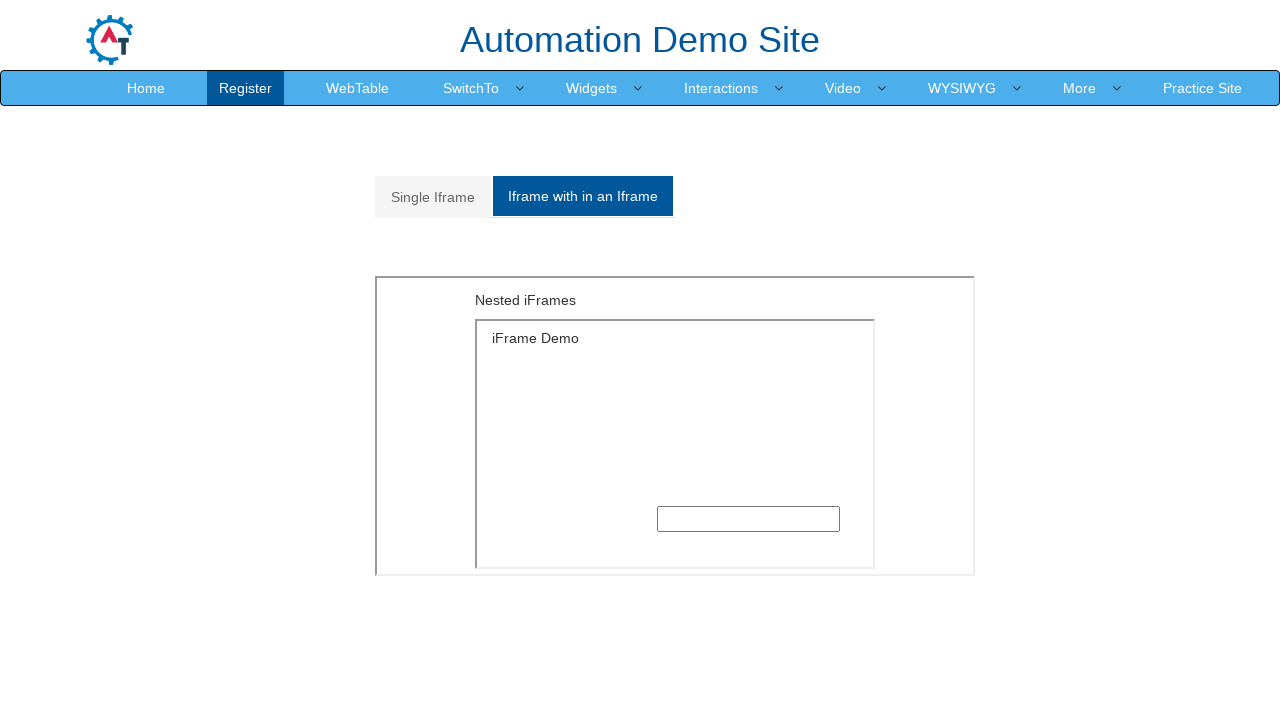

Outer frame with MultipleFrames.html loaded
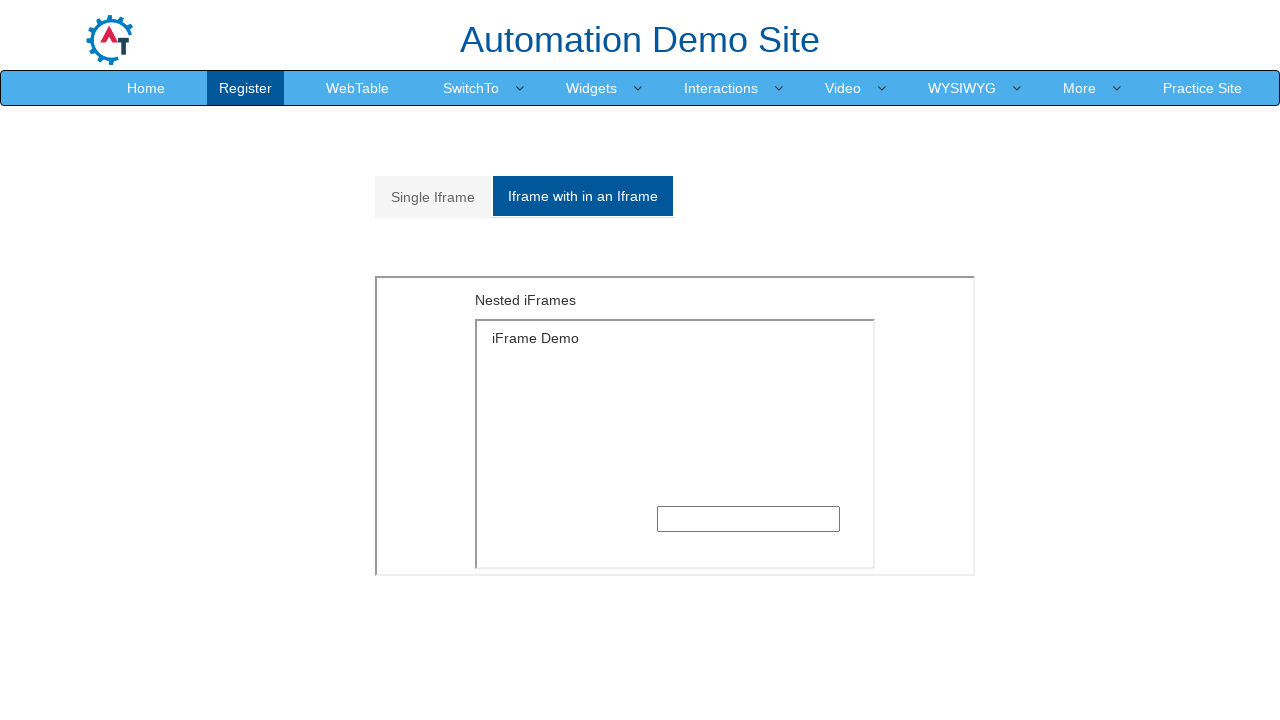

Switched to nested inner frame and filled input field with 'Hello Ravi' on iframe[src='MultipleFrames.html'] >> internal:control=enter-frame >> iframe >> i
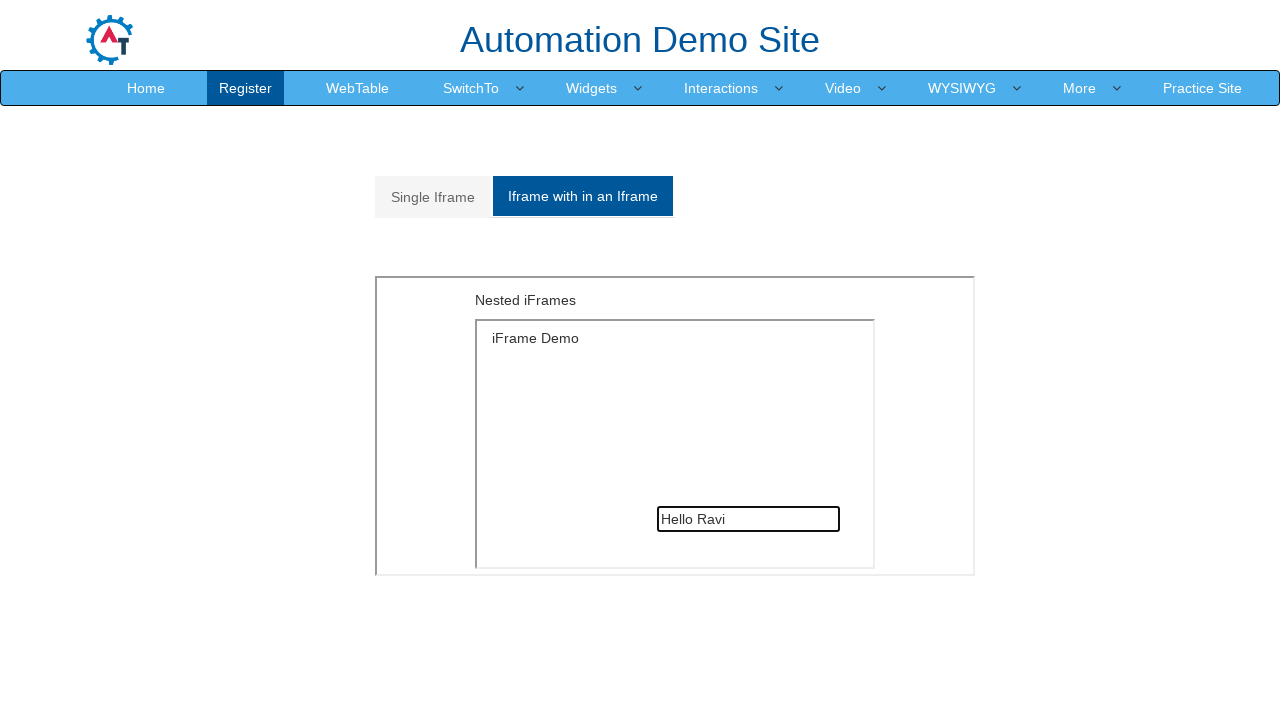

Clicked on 'Single Iframe' tab to switch back to single frame test at (433, 197) on a:text('Single Iframe')
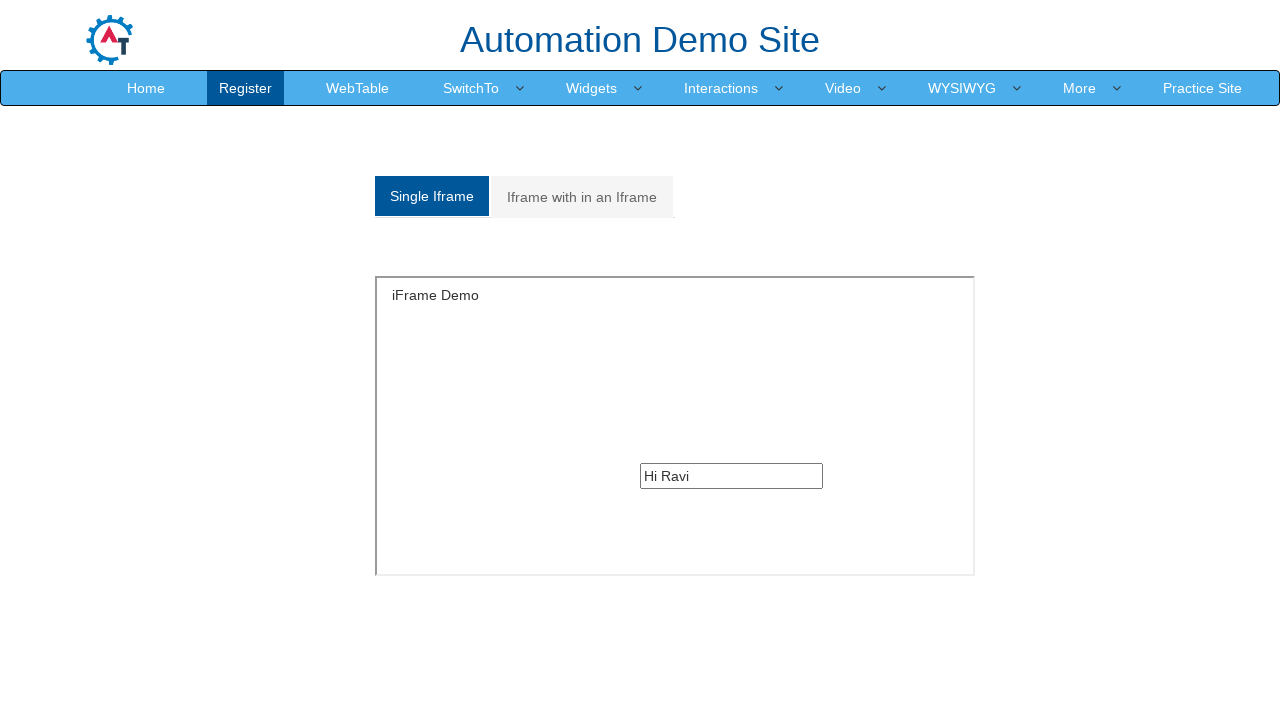

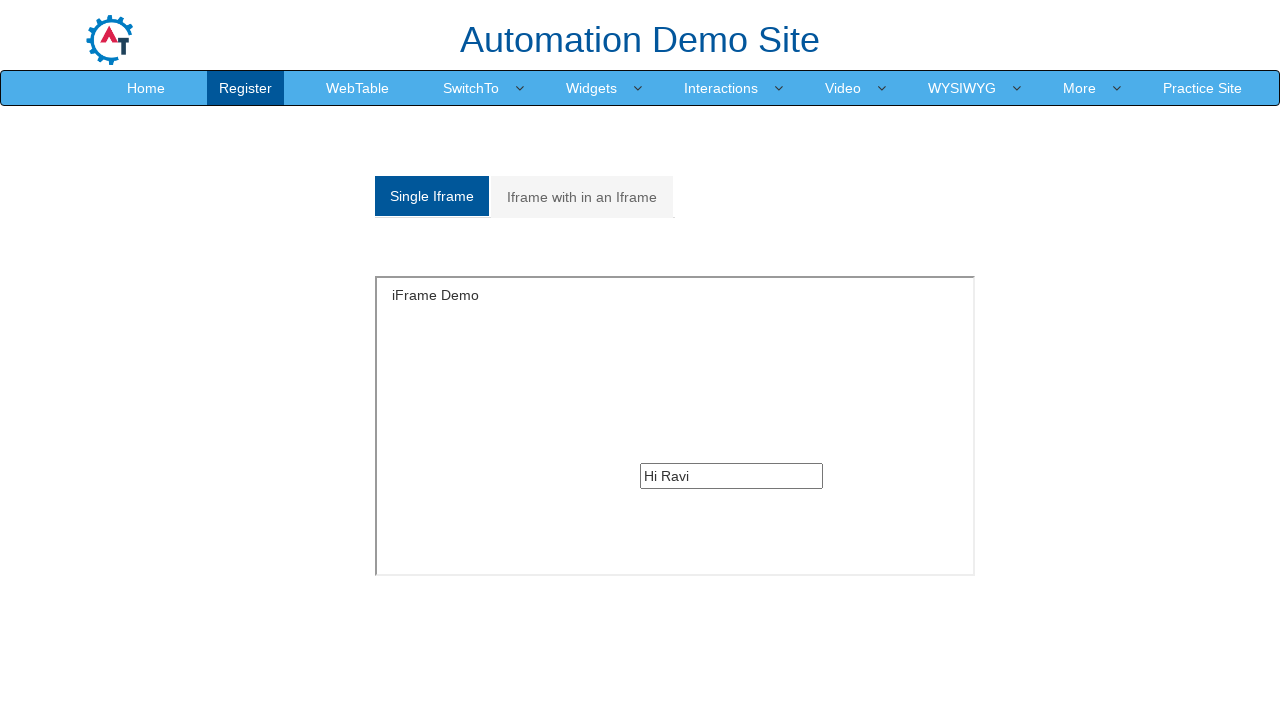